Tests horizontal slider functionality by moving the slider using arrow keys and verifying the displayed value changes correctly

Starting URL: https://the-internet.herokuapp.com/horizontal_slider

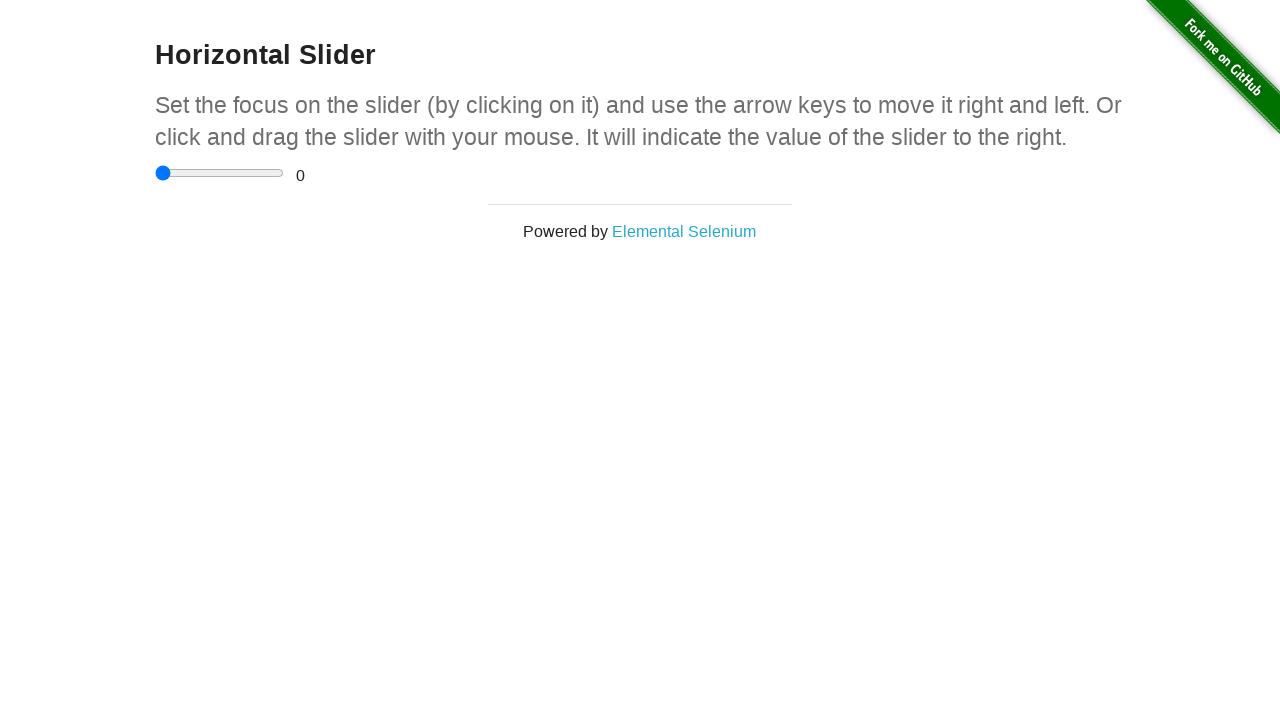

Located the horizontal slider element
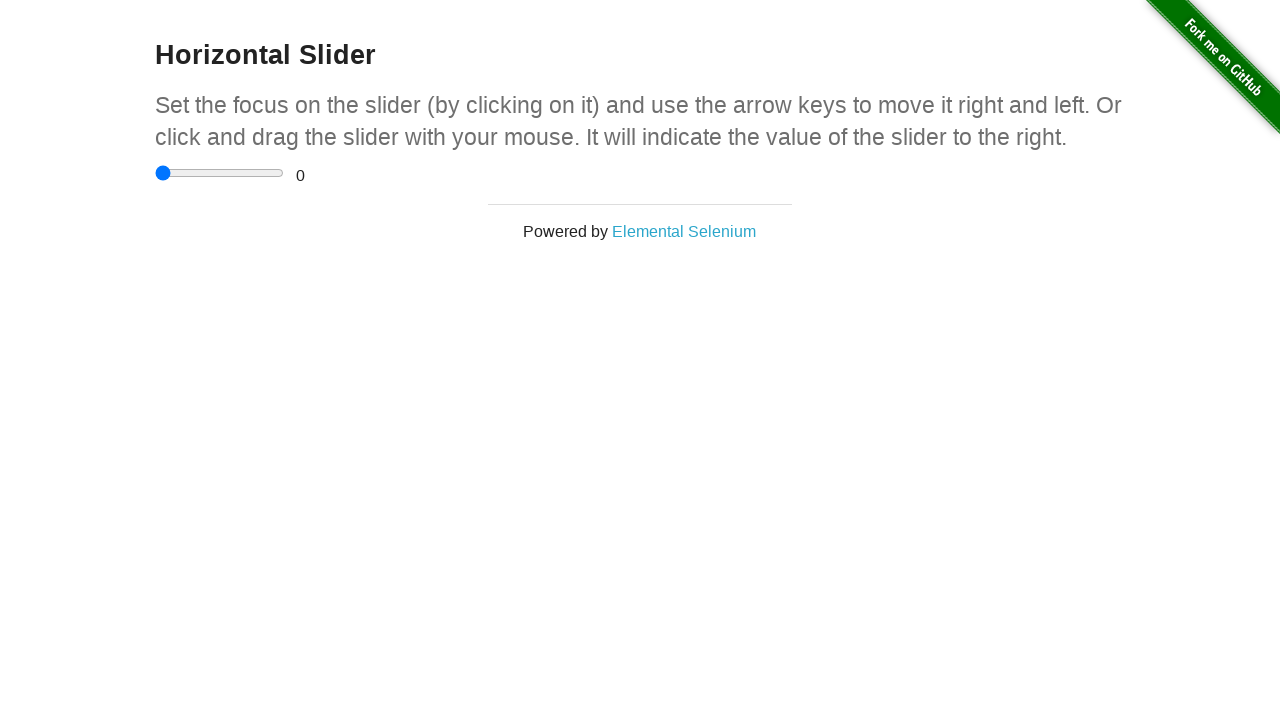

Located the range value display element
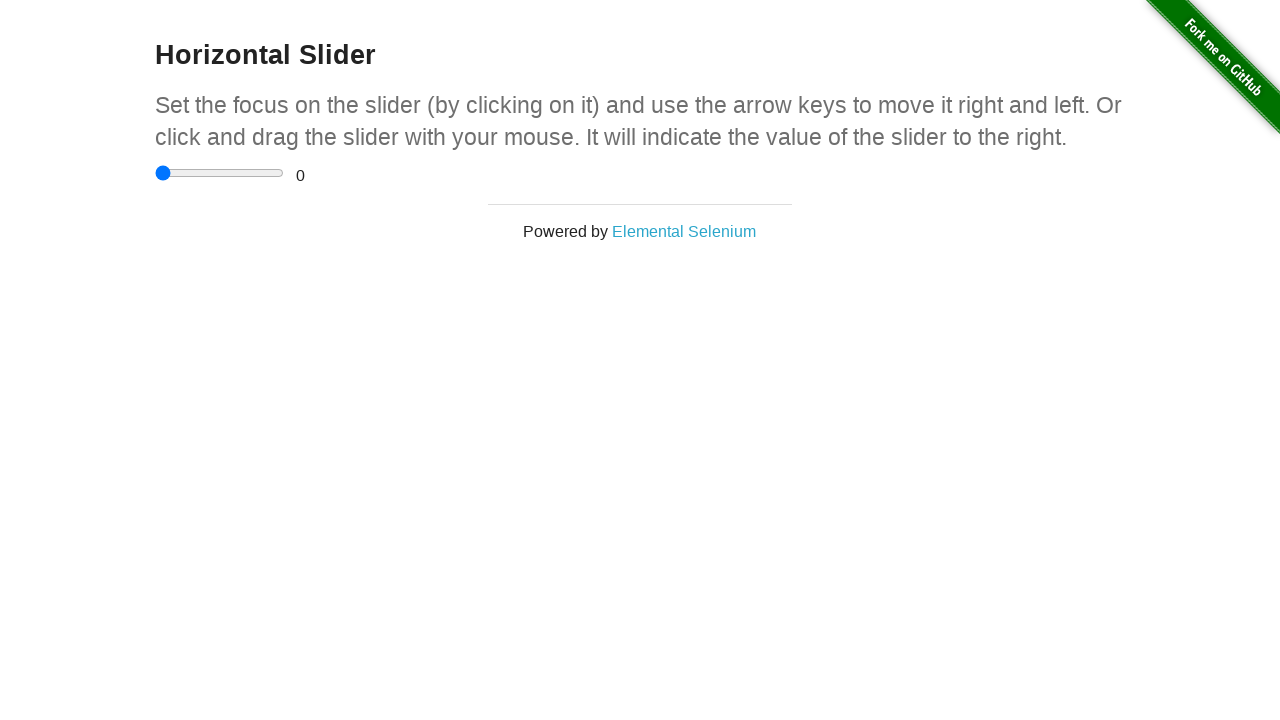

Verified initial slider value is 0
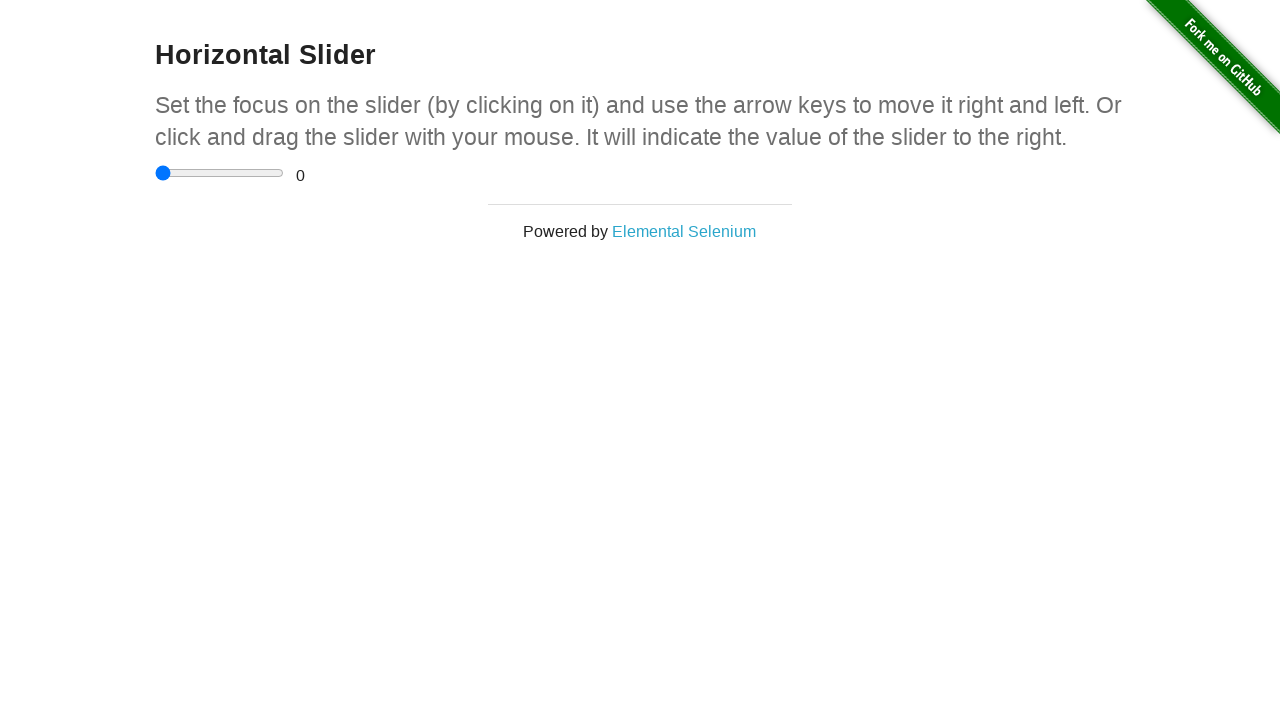

Pressed ArrowRight to move slider right (iteration 1/10) on xpath=//input[@type='range']
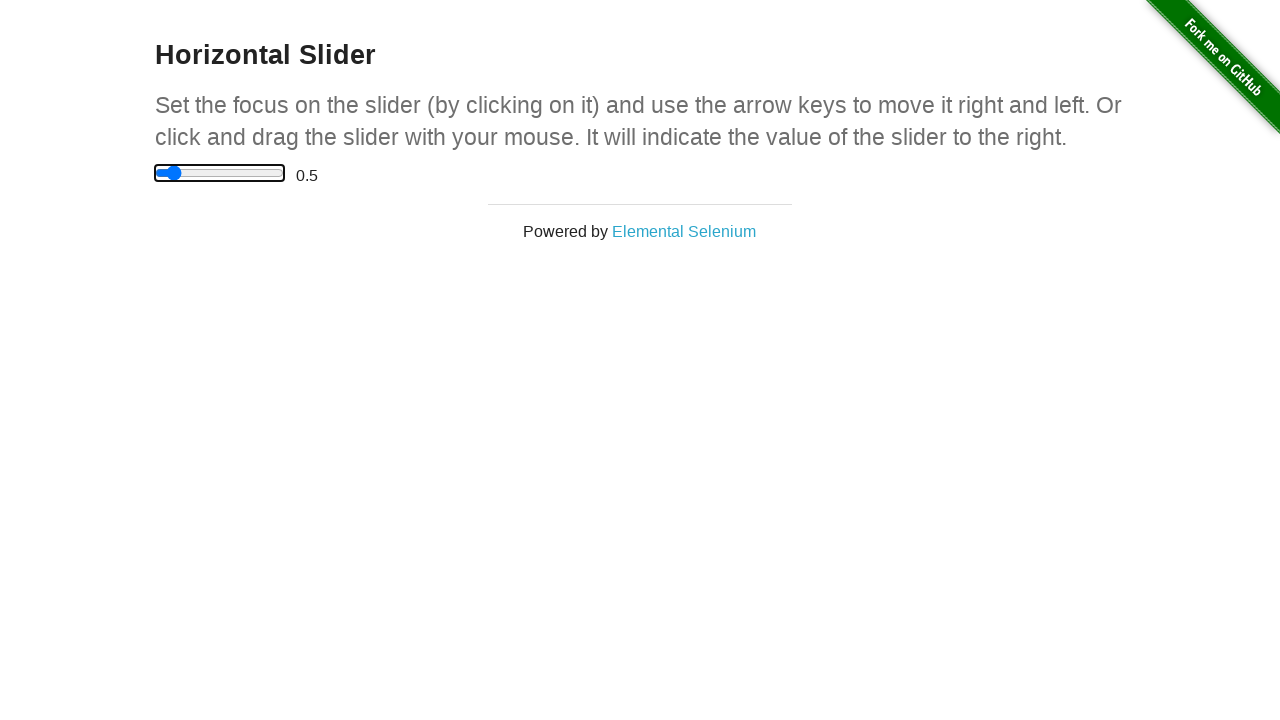

Pressed ArrowRight to move slider right (iteration 2/10) on xpath=//input[@type='range']
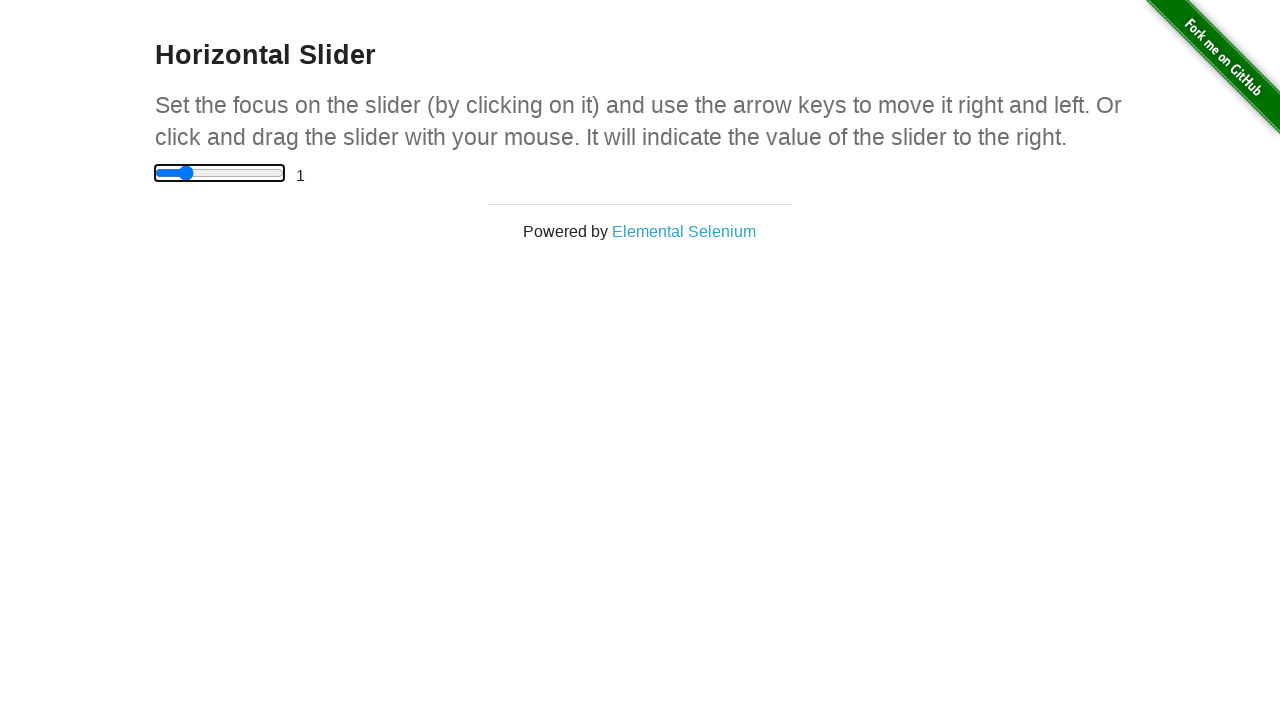

Pressed ArrowRight to move slider right (iteration 3/10) on xpath=//input[@type='range']
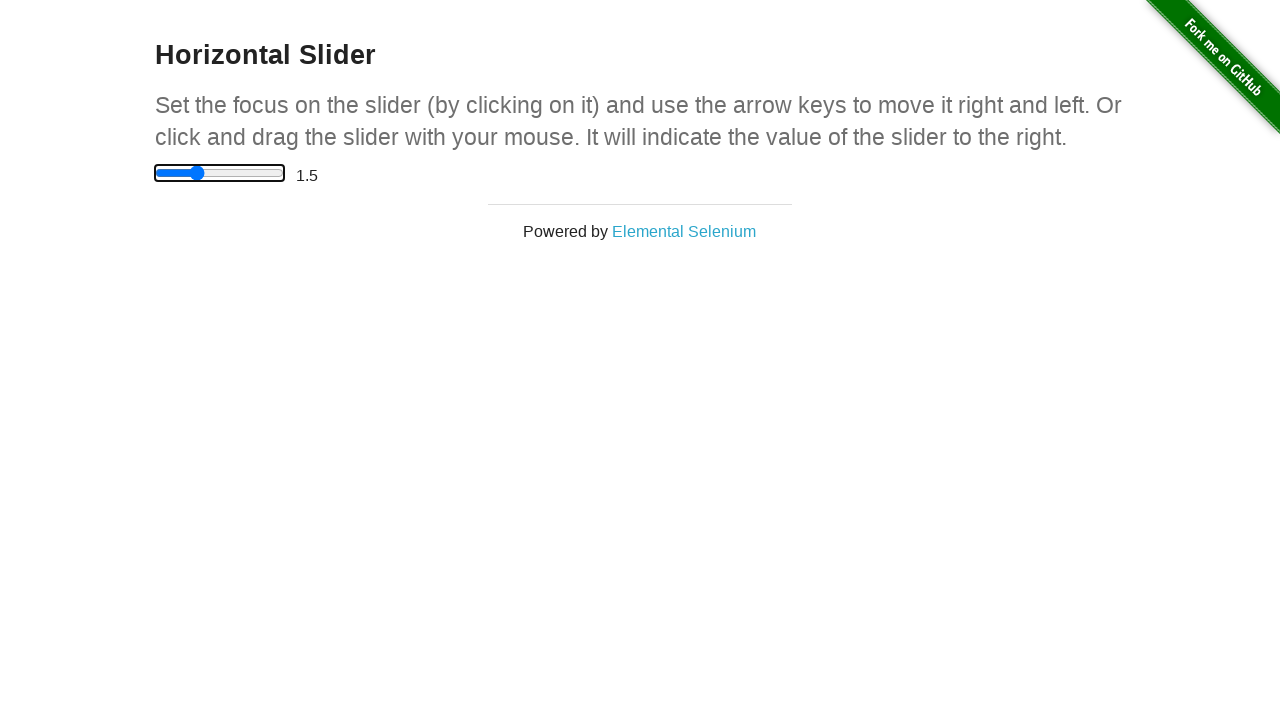

Pressed ArrowRight to move slider right (iteration 4/10) on xpath=//input[@type='range']
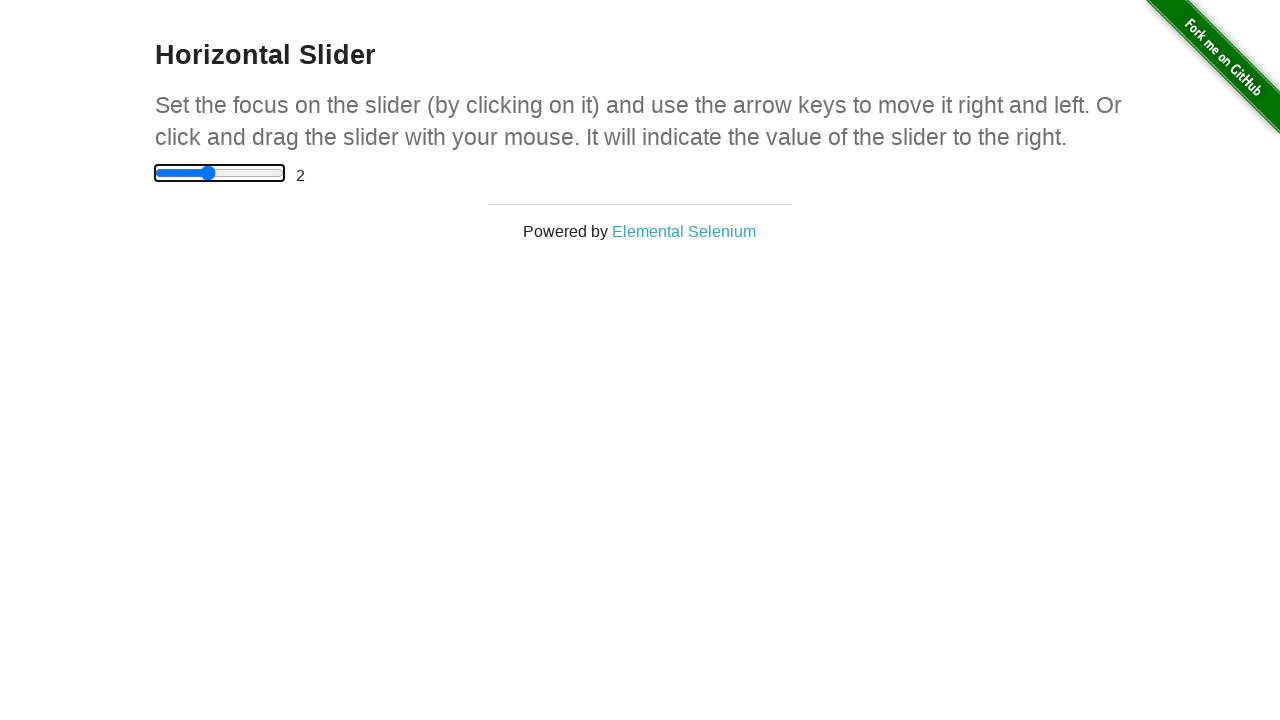

Pressed ArrowRight to move slider right (iteration 5/10) on xpath=//input[@type='range']
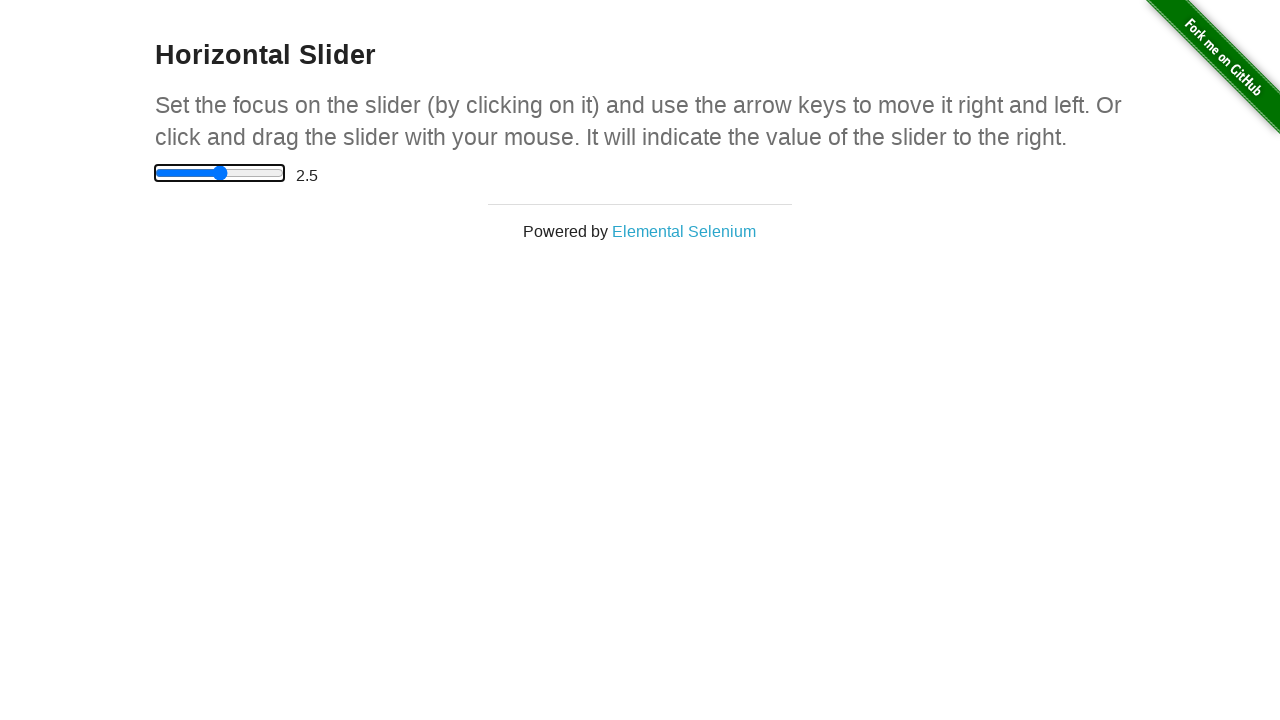

Pressed ArrowRight to move slider right (iteration 6/10) on xpath=//input[@type='range']
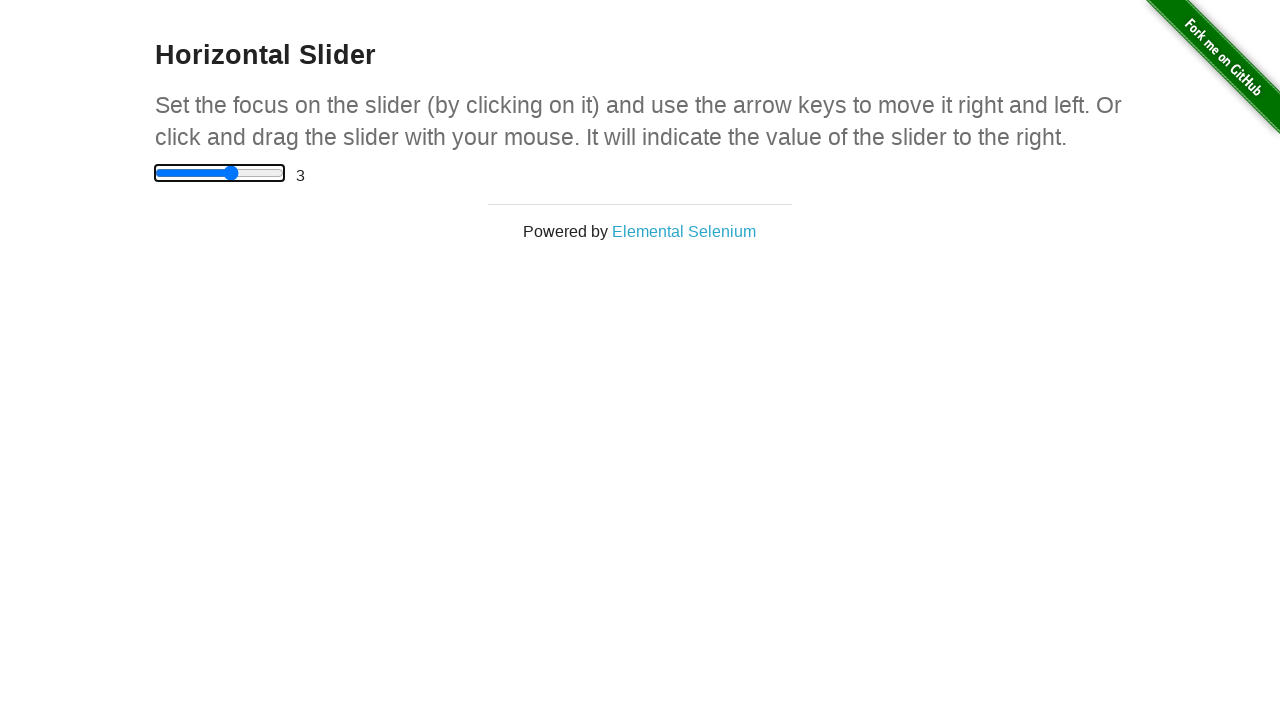

Pressed ArrowRight to move slider right (iteration 7/10) on xpath=//input[@type='range']
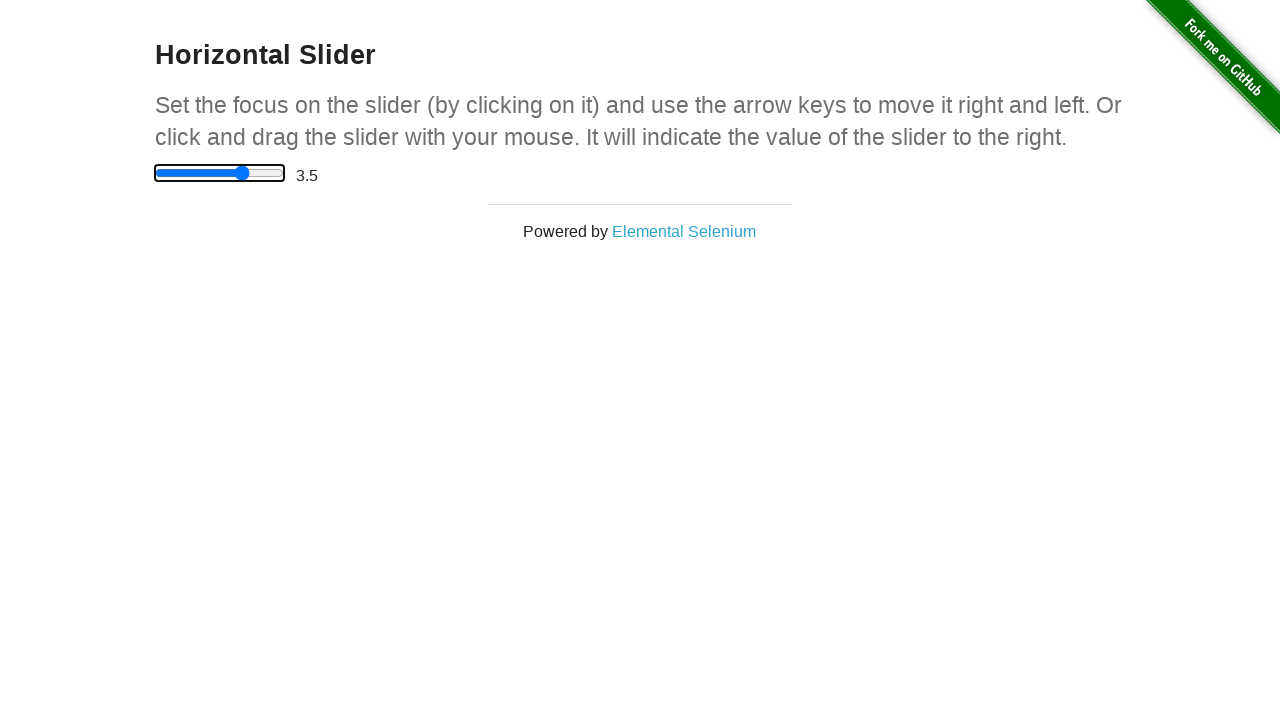

Pressed ArrowRight to move slider right (iteration 8/10) on xpath=//input[@type='range']
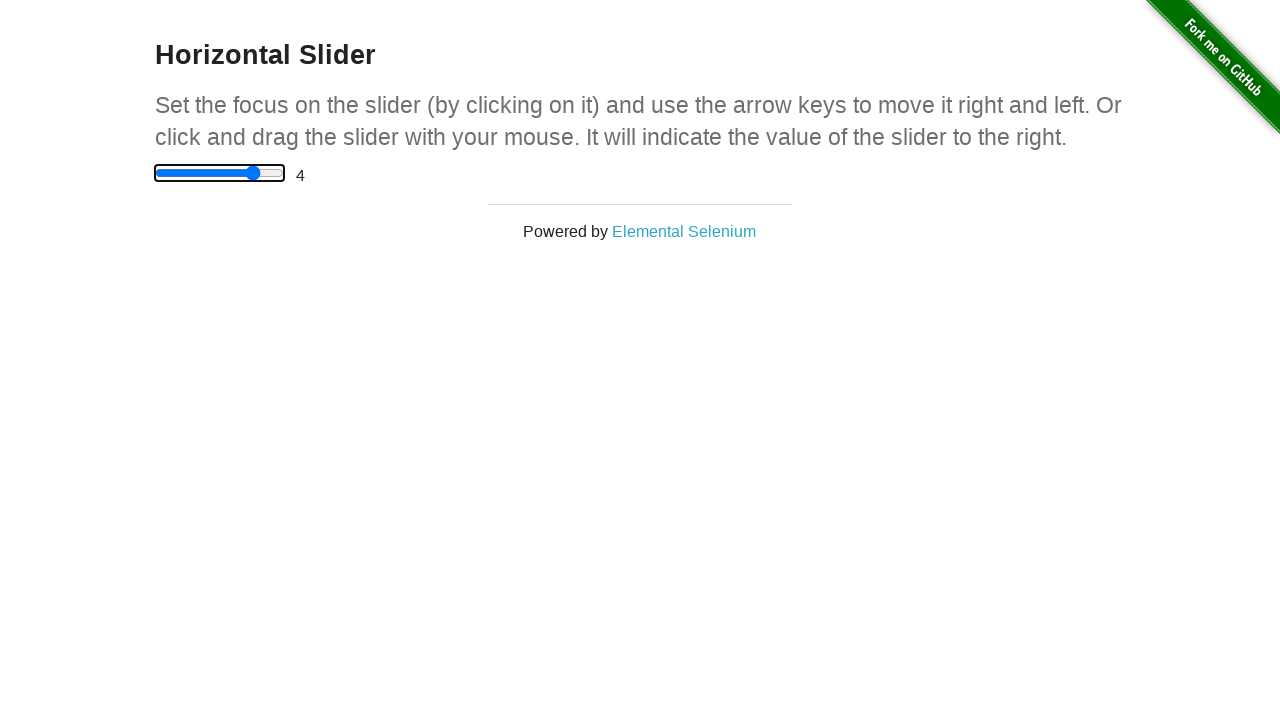

Pressed ArrowRight to move slider right (iteration 9/10) on xpath=//input[@type='range']
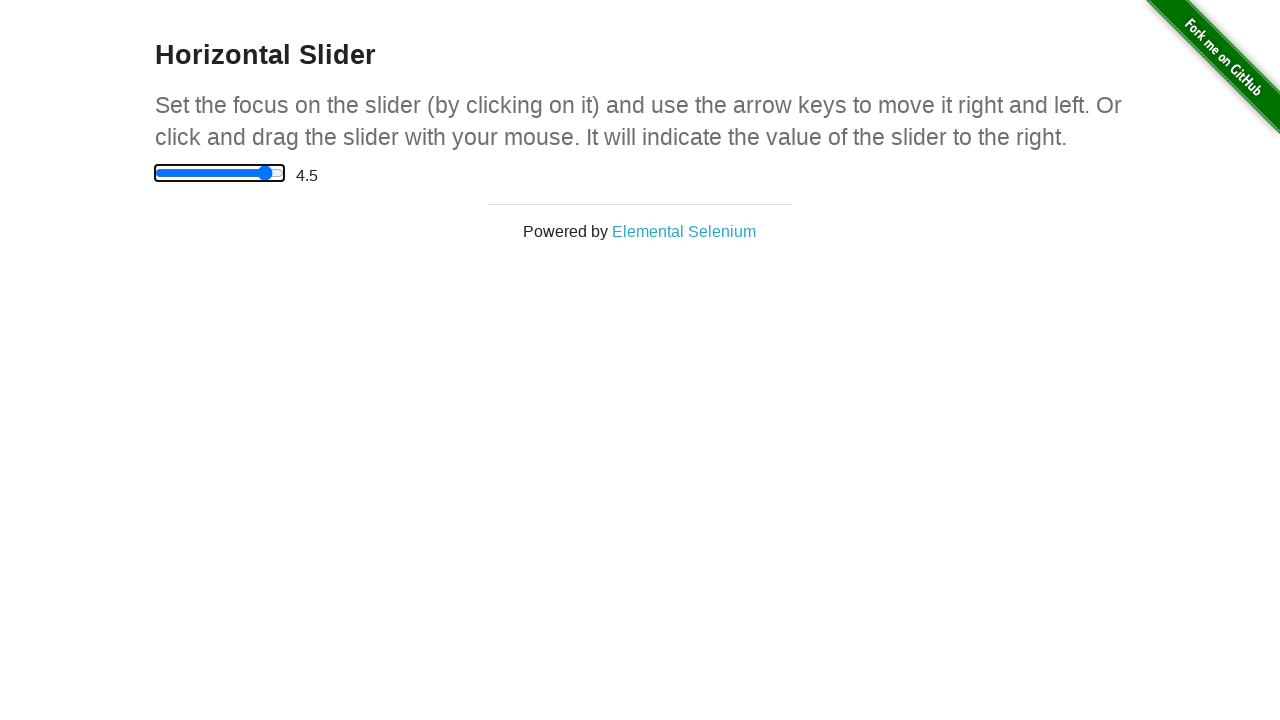

Pressed ArrowRight to move slider right (iteration 10/10) on xpath=//input[@type='range']
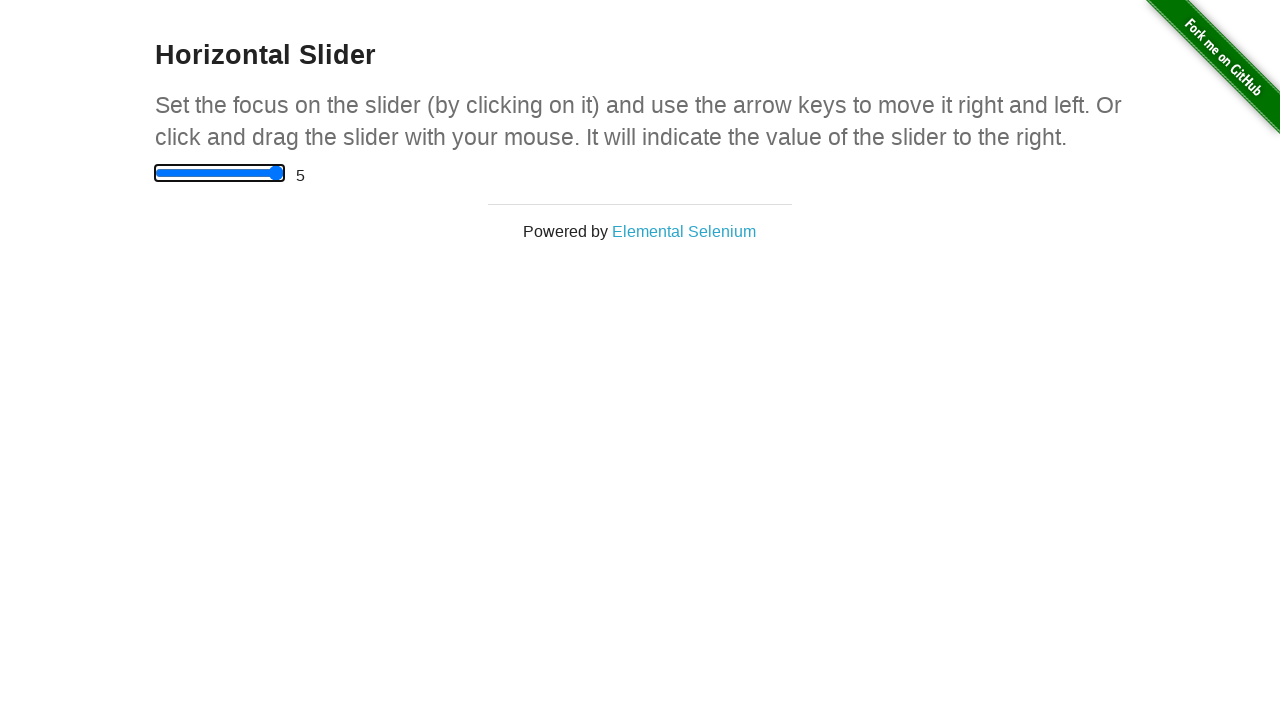

Waited 100ms for slider to stabilize
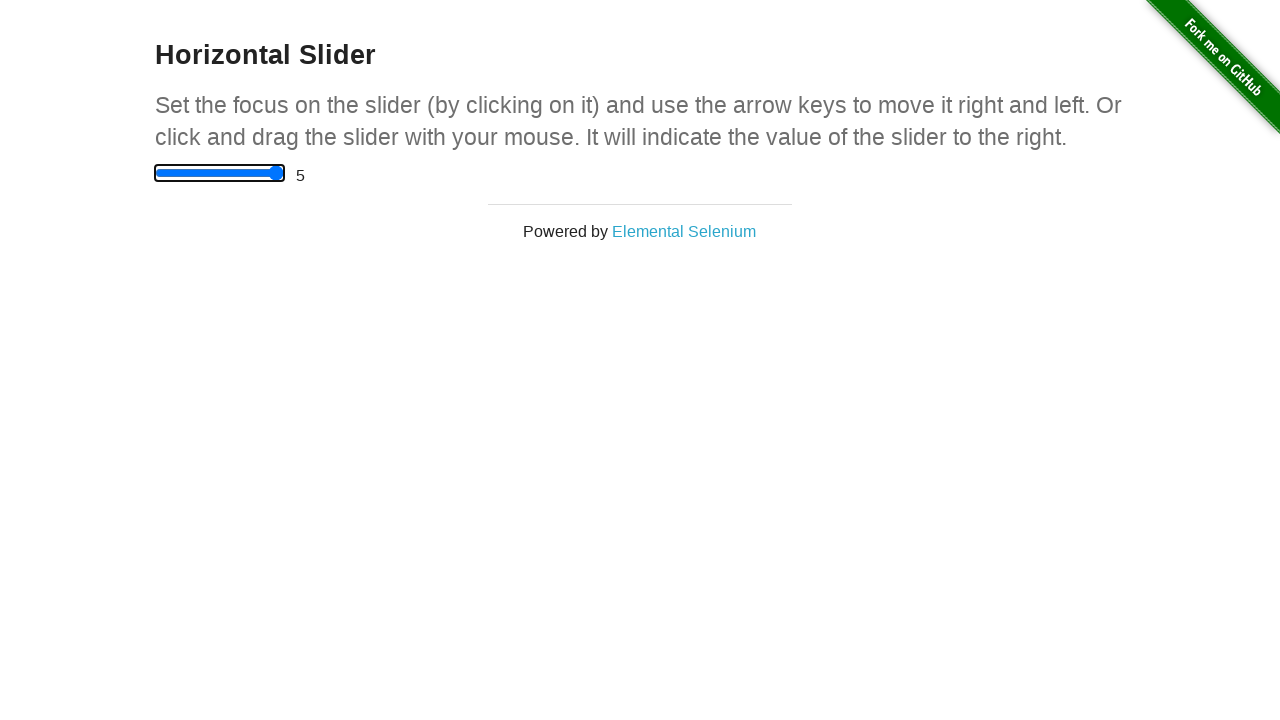

Pressed ArrowLeft to move slider left (iteration 1/11) on xpath=//input[@type='range']
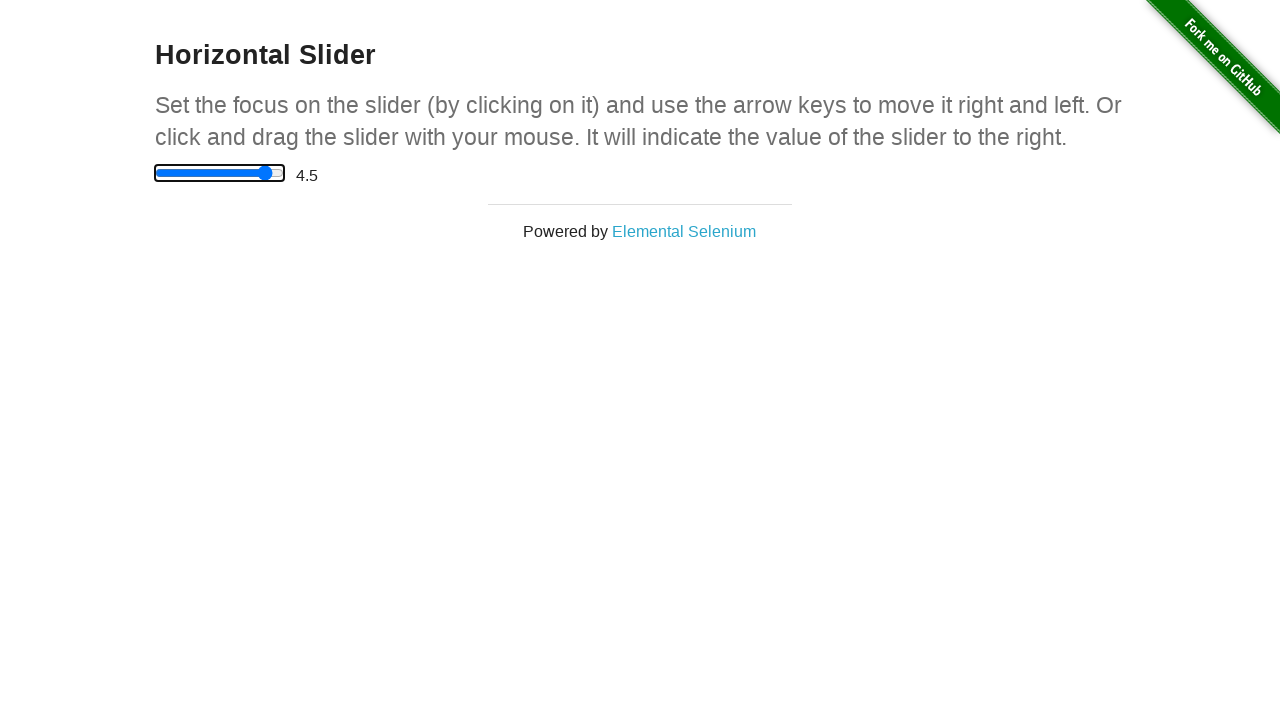

Pressed ArrowLeft to move slider left (iteration 2/11) on xpath=//input[@type='range']
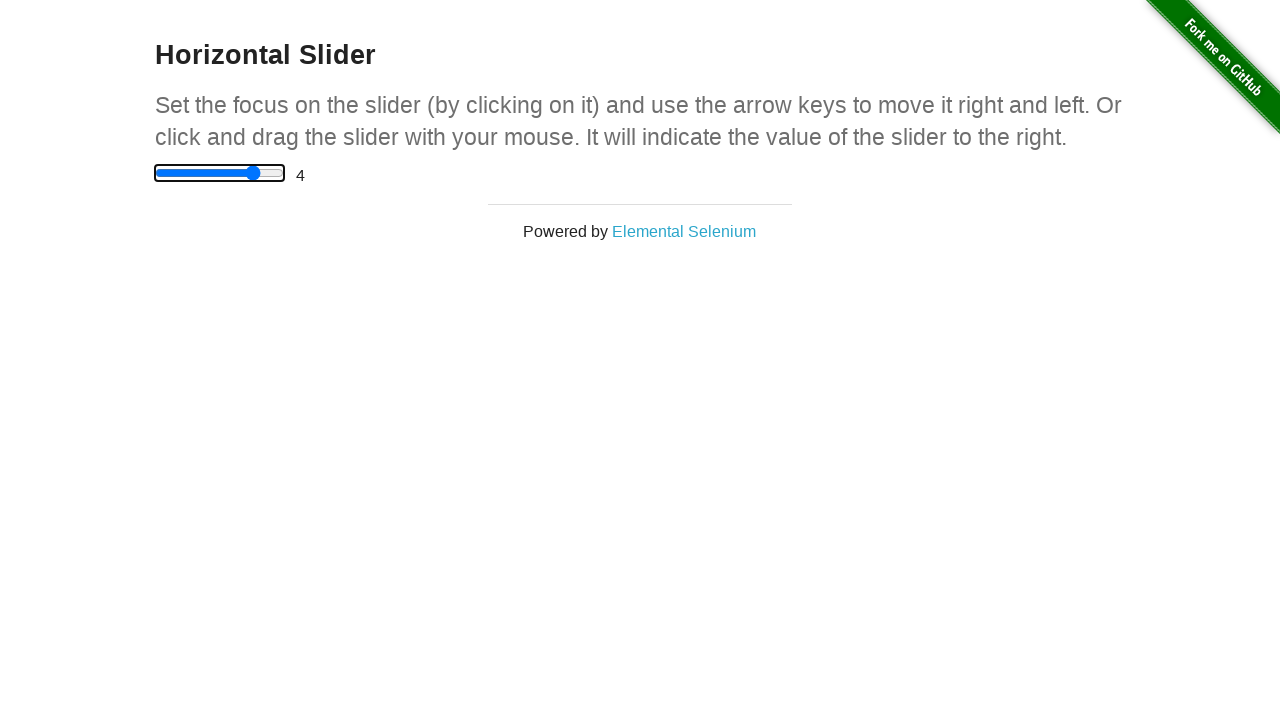

Pressed ArrowLeft to move slider left (iteration 3/11) on xpath=//input[@type='range']
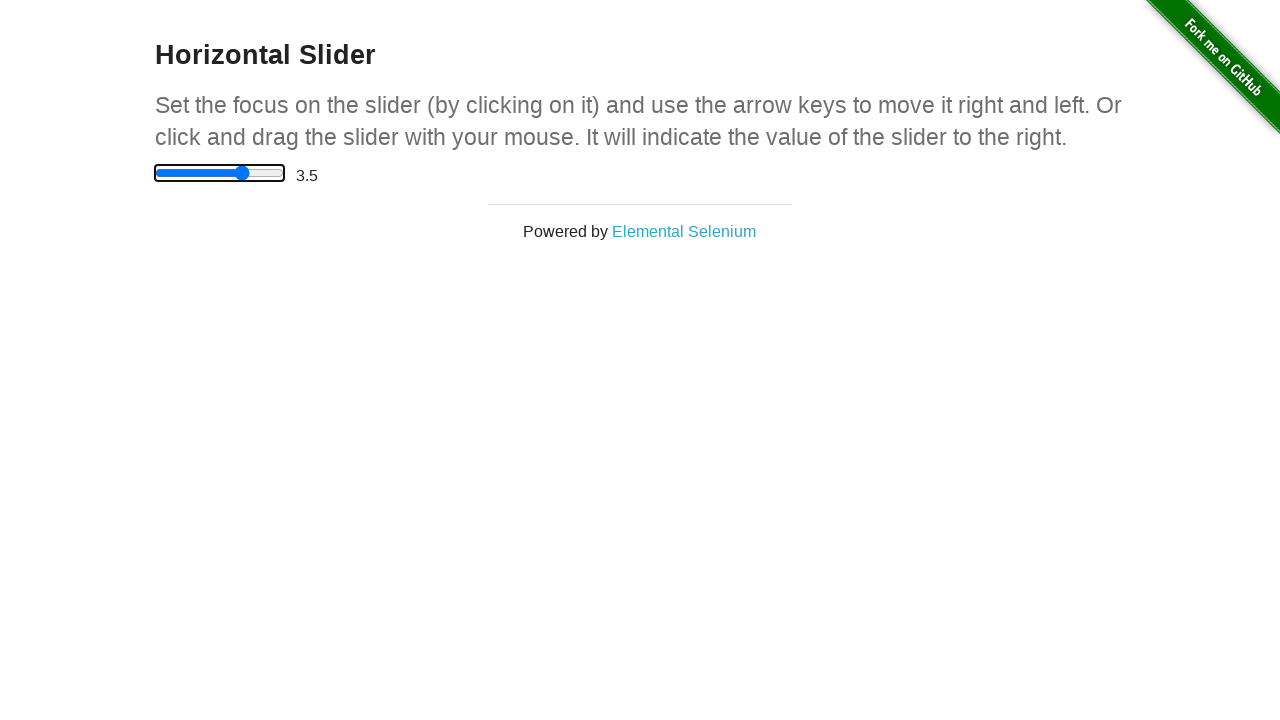

Pressed ArrowLeft to move slider left (iteration 4/11) on xpath=//input[@type='range']
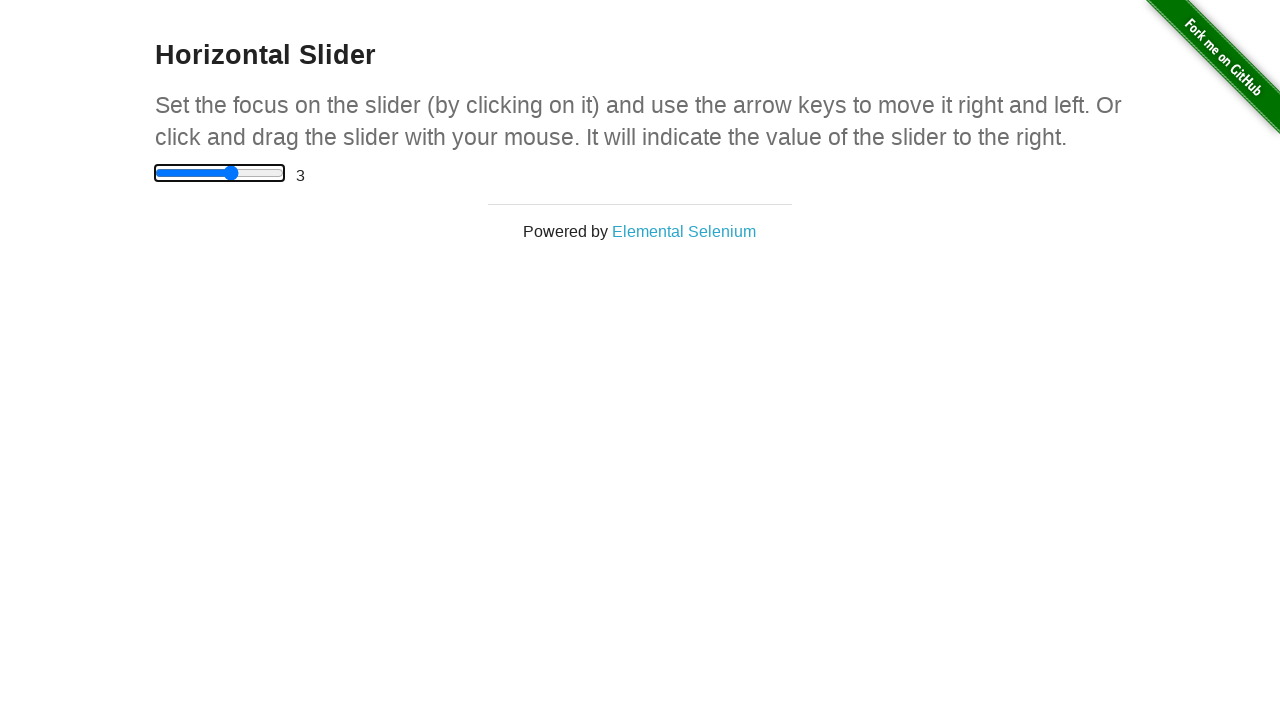

Pressed ArrowLeft to move slider left (iteration 5/11) on xpath=//input[@type='range']
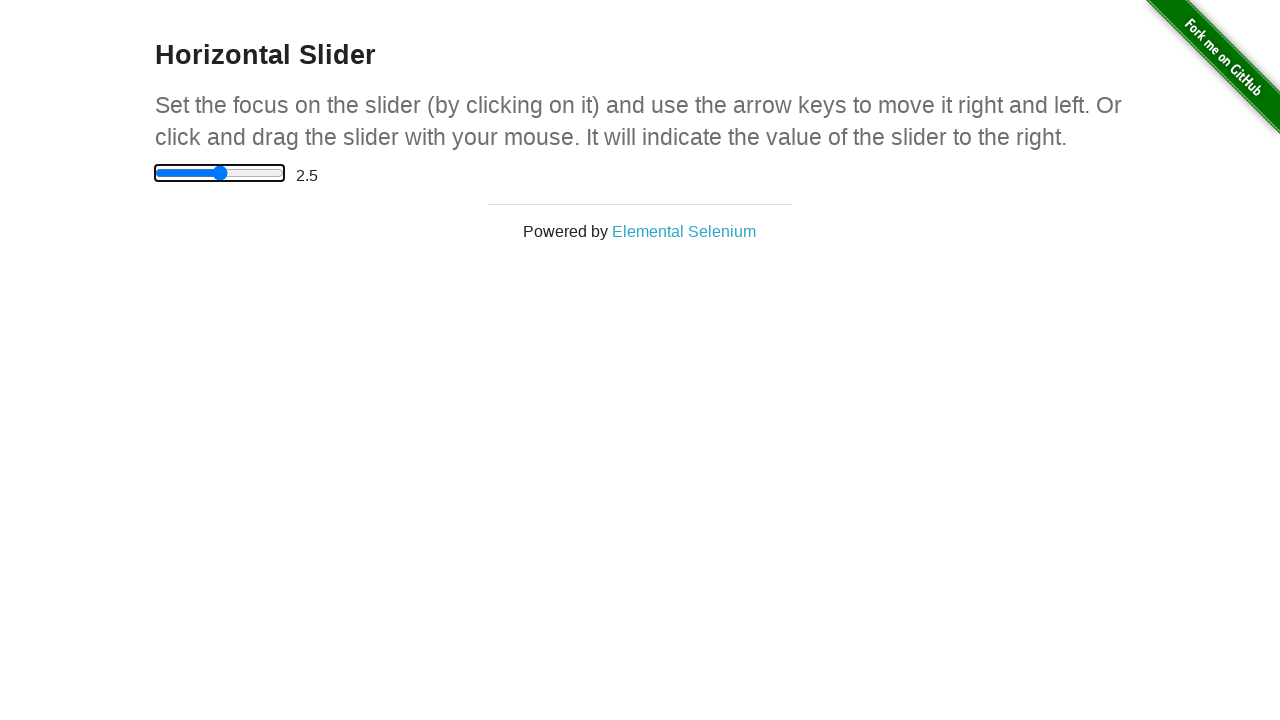

Pressed ArrowLeft to move slider left (iteration 6/11) on xpath=//input[@type='range']
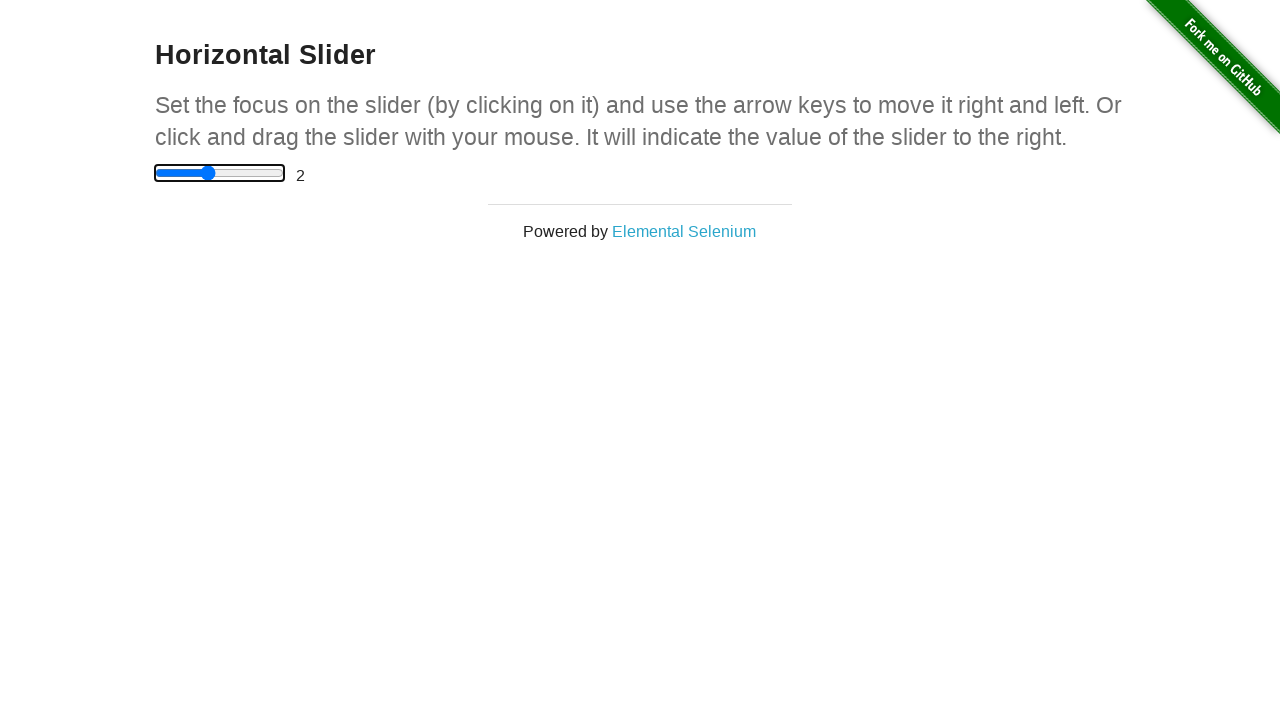

Pressed ArrowLeft to move slider left (iteration 7/11) on xpath=//input[@type='range']
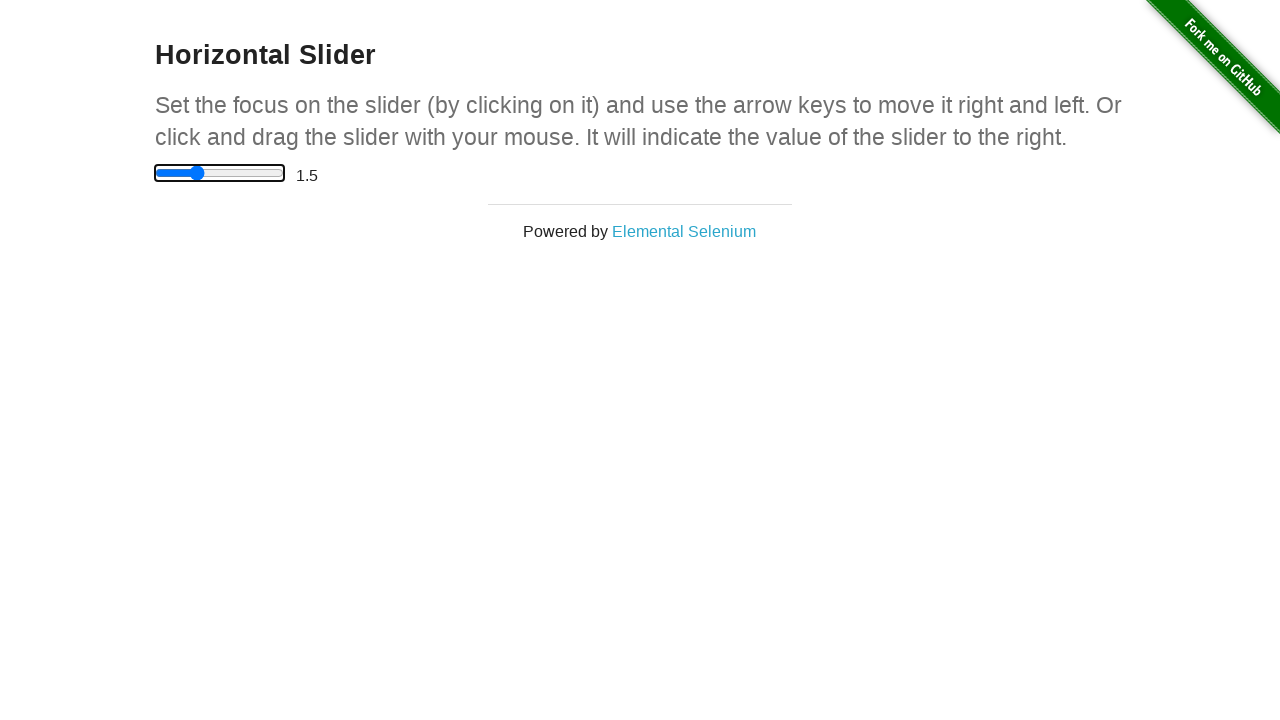

Pressed ArrowLeft to move slider left (iteration 8/11) on xpath=//input[@type='range']
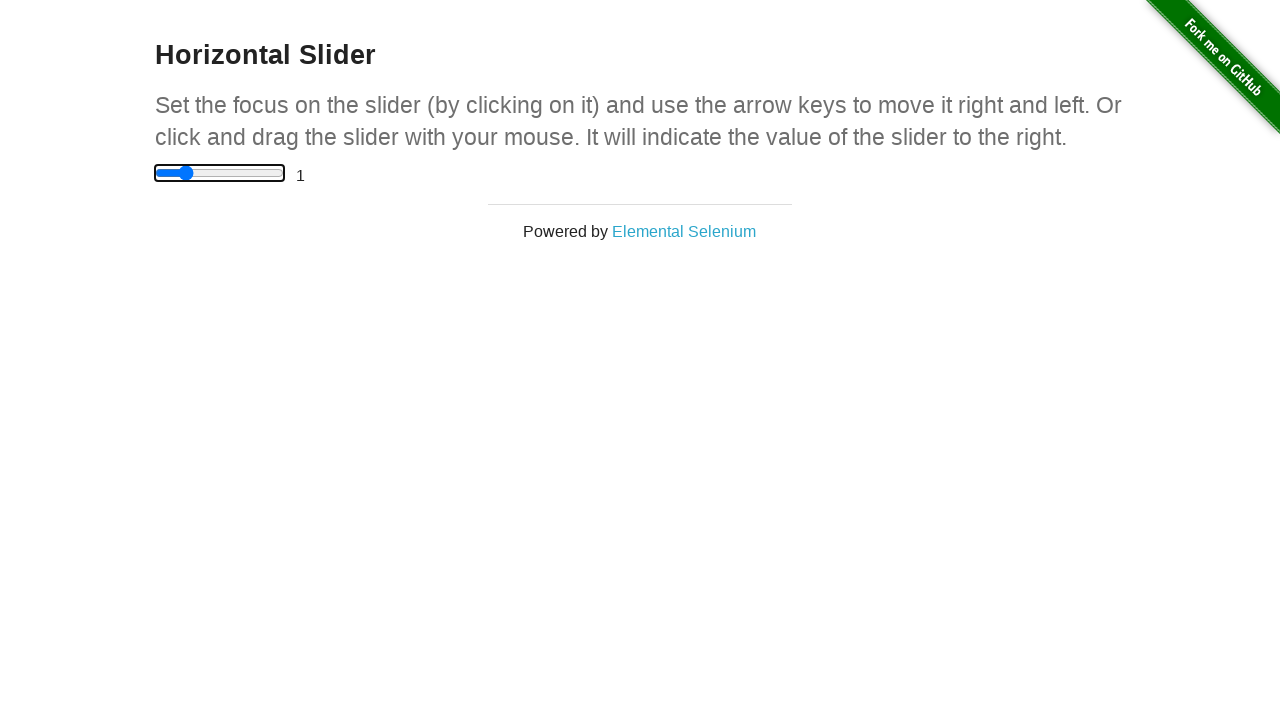

Pressed ArrowLeft to move slider left (iteration 9/11) on xpath=//input[@type='range']
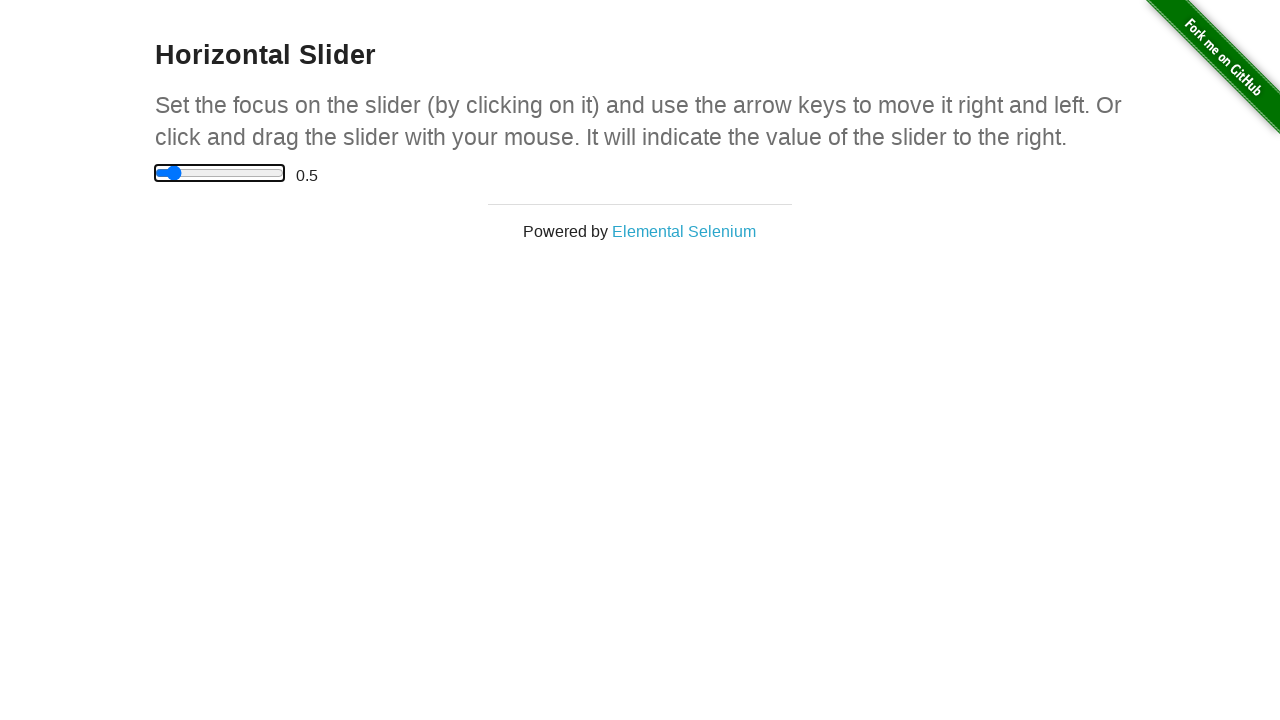

Pressed ArrowLeft to move slider left (iteration 10/11) on xpath=//input[@type='range']
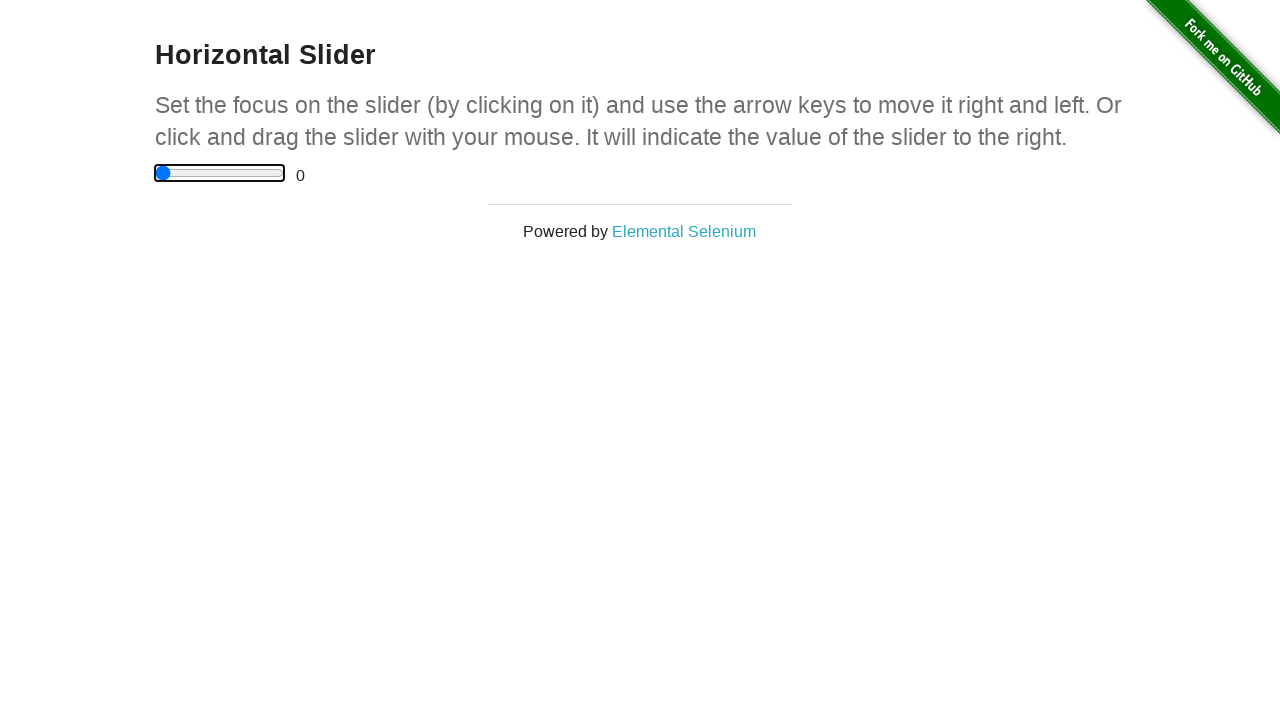

Pressed ArrowLeft to move slider left (iteration 11/11) on xpath=//input[@type='range']
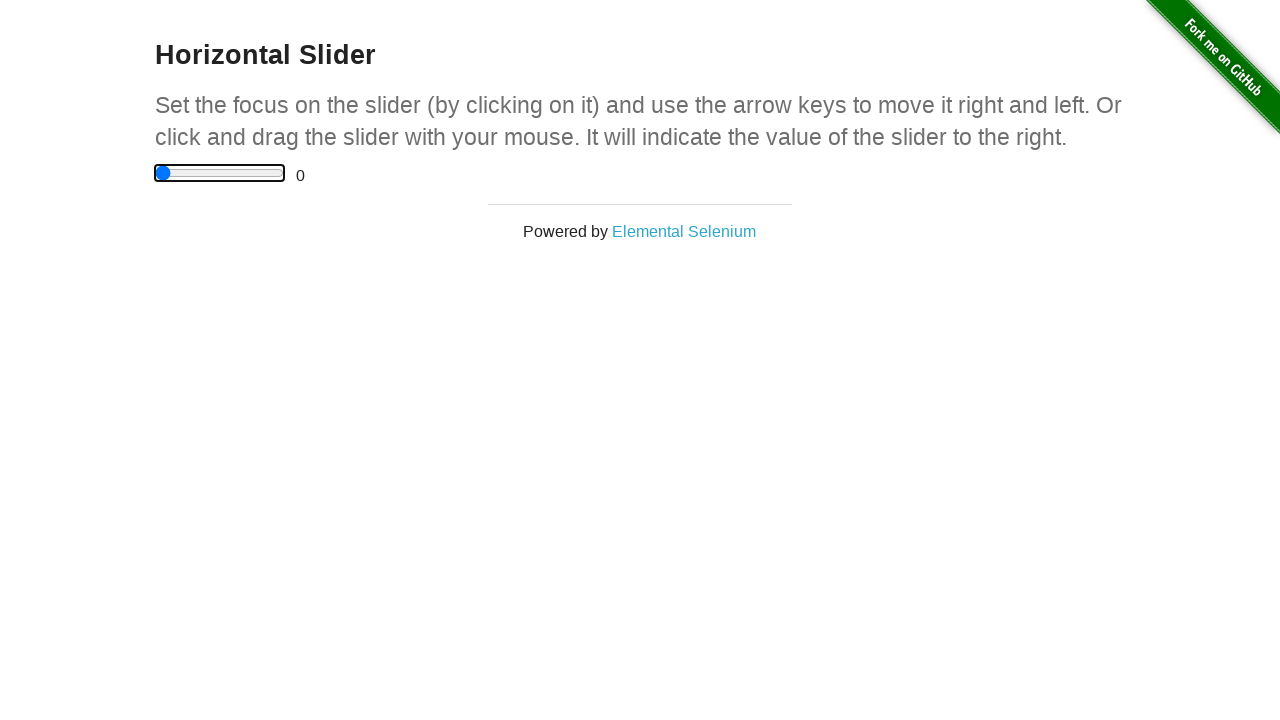

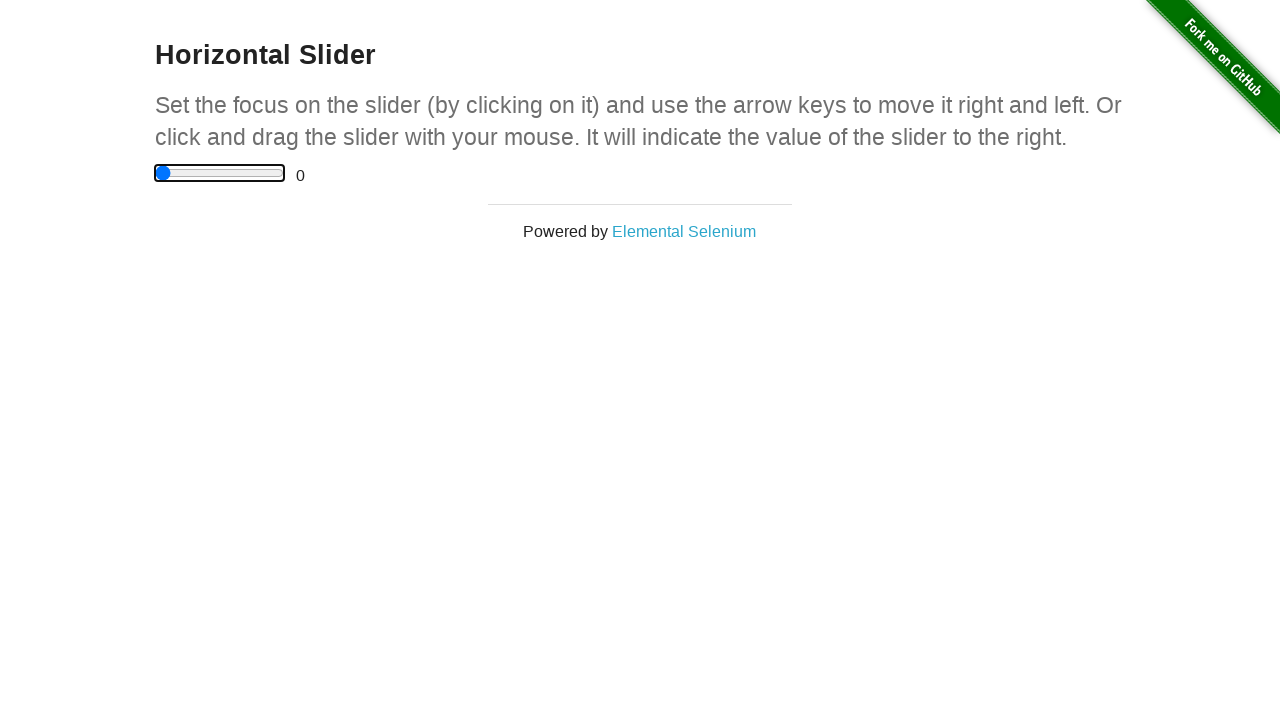